Tests registration form validation with invalid email format and verifies appropriate error messages are shown

Starting URL: https://alada.vn/tai-khoan/dang-ky.html

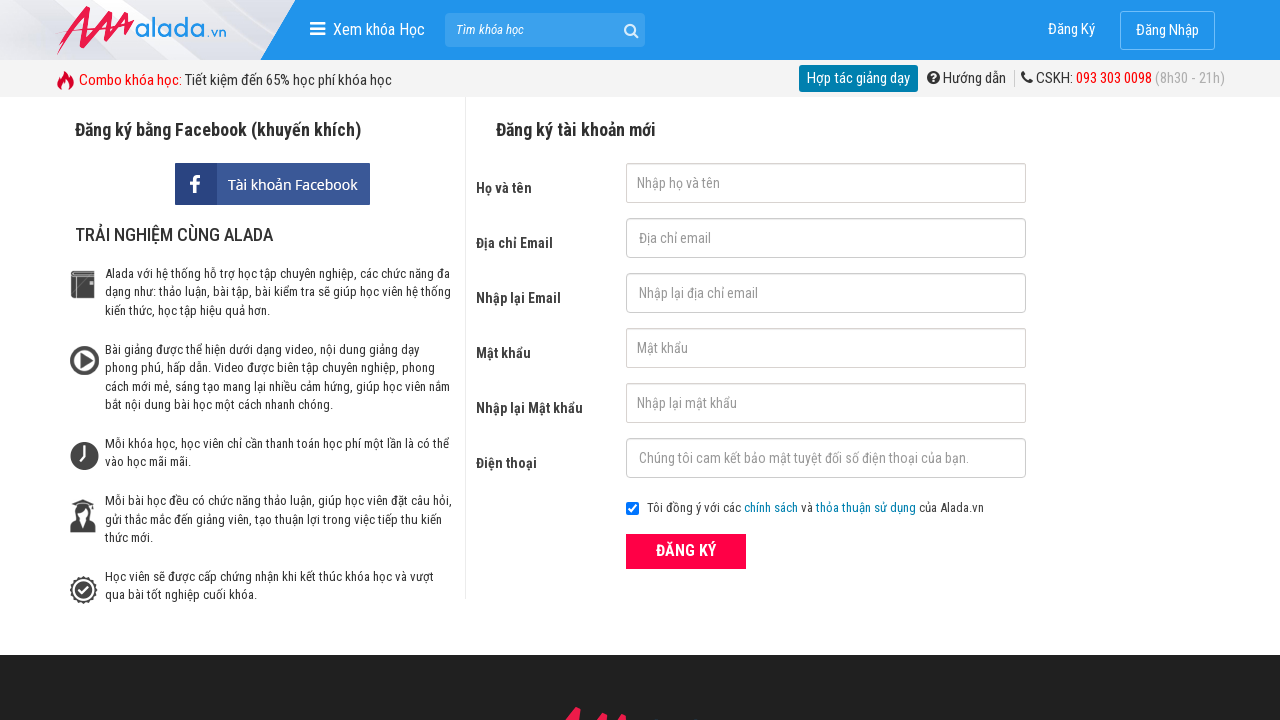

Filled first name field with 'ABC' on #txtFirstname
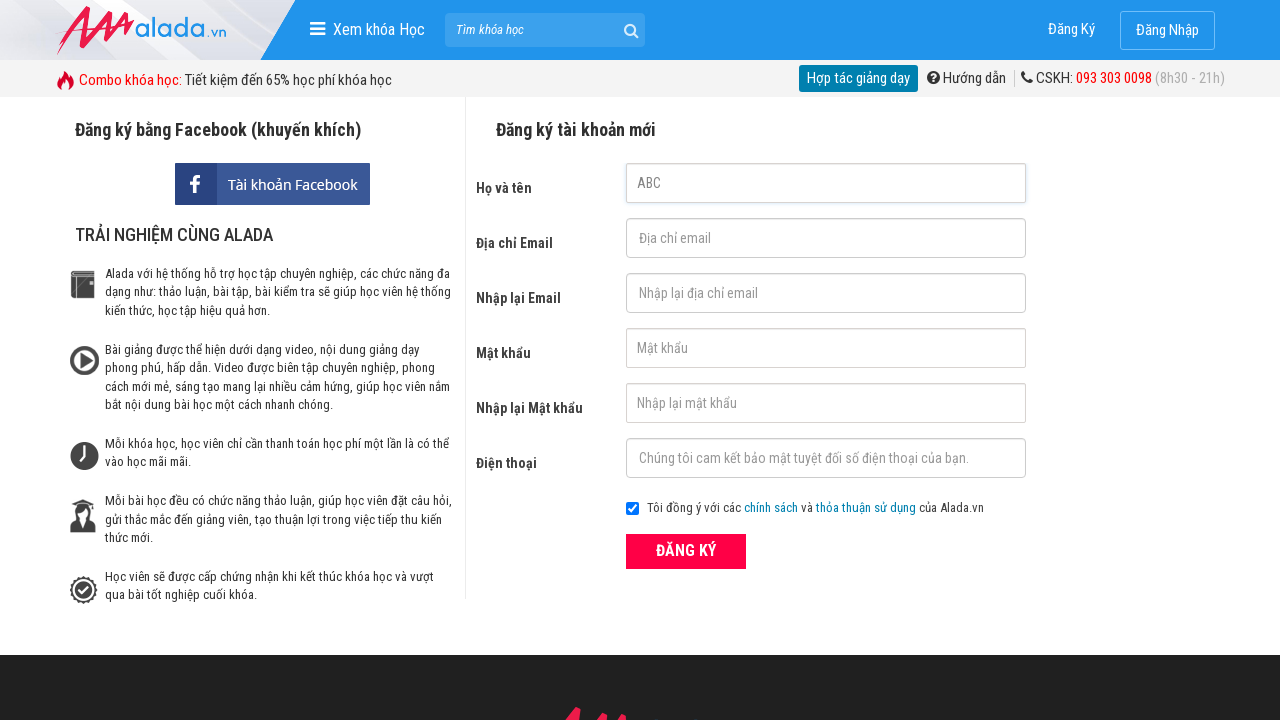

Filled email field with invalid format '123@123@234' on #txtEmail
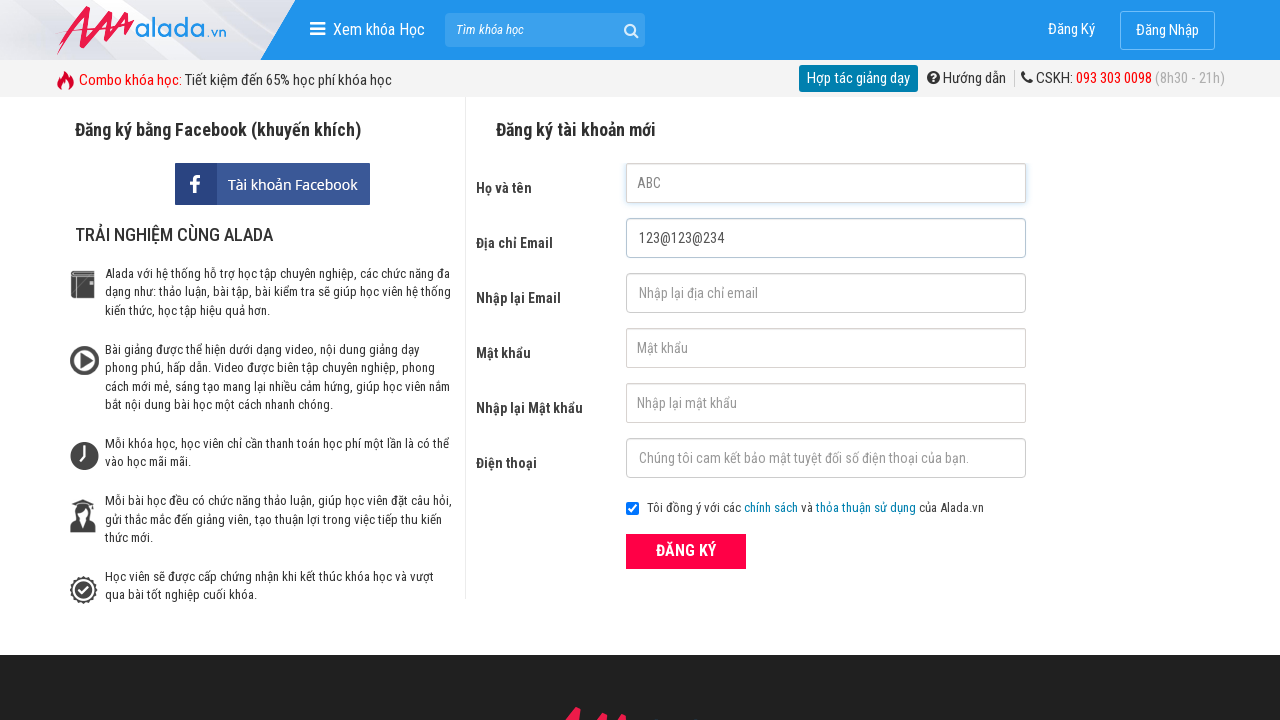

Filled confirm email field with invalid format '123@123@234' on #txtCEmail
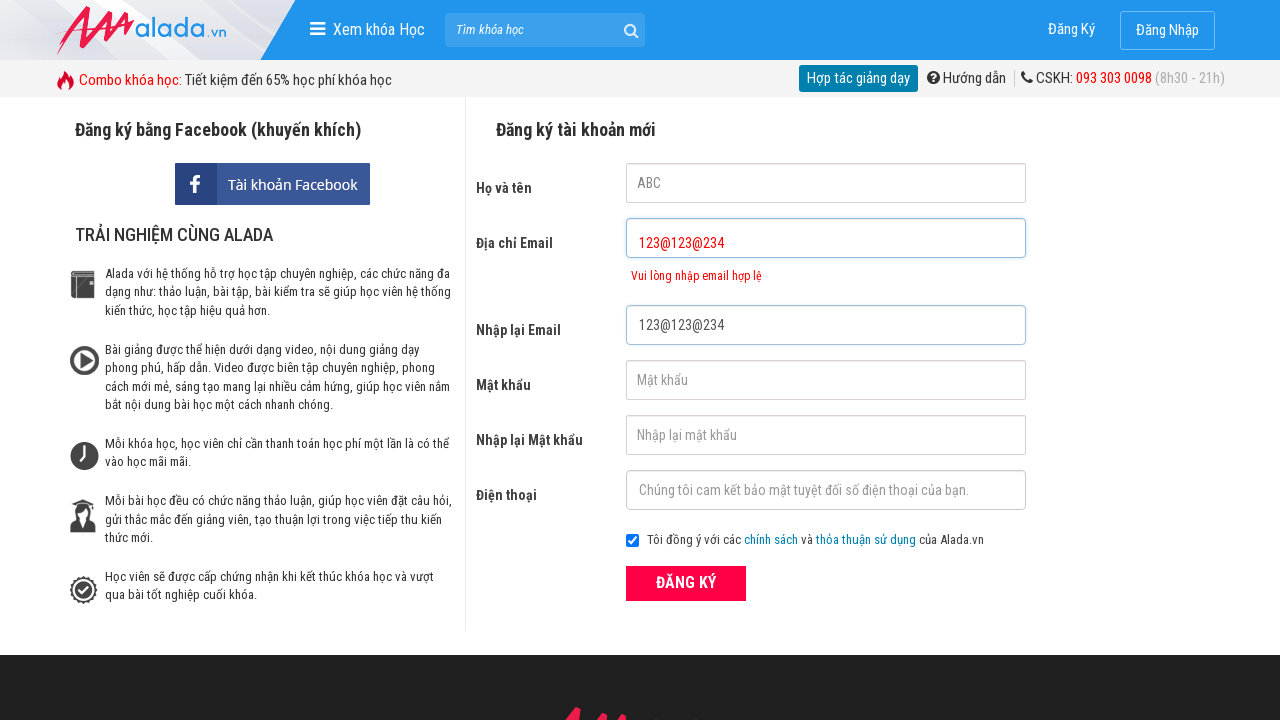

Filled password field with '123456' on #txtPassword
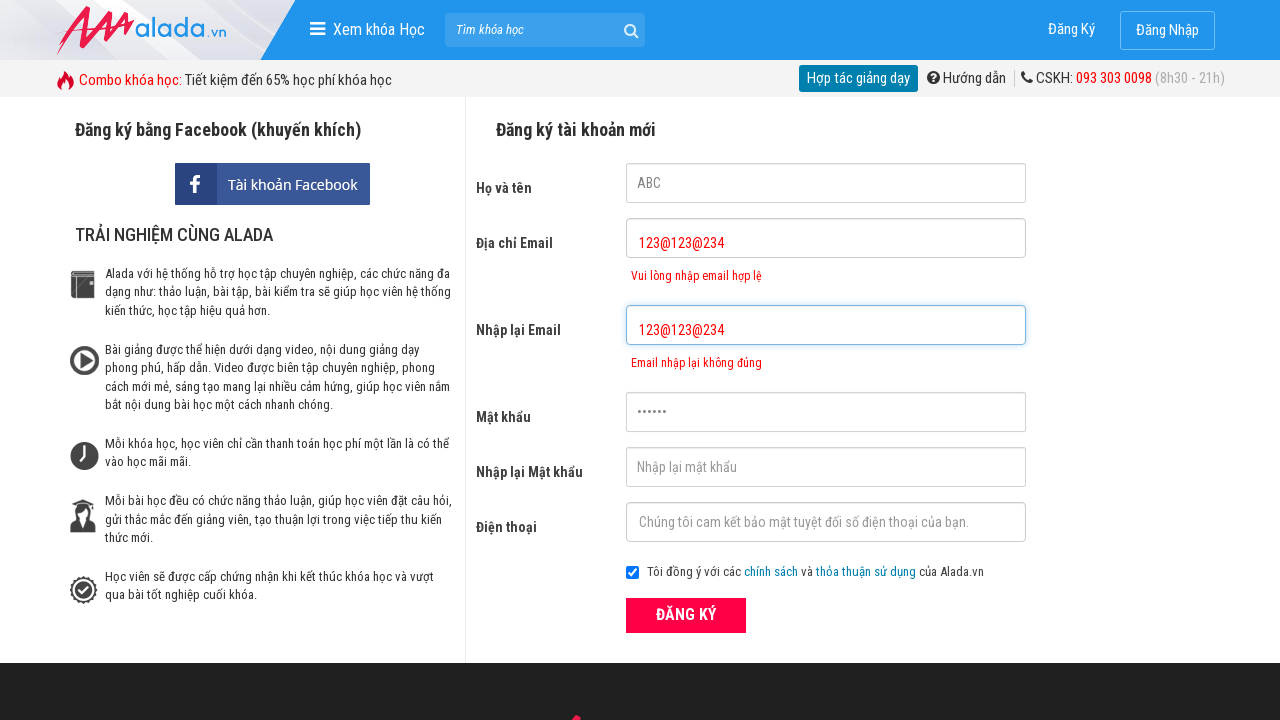

Filled confirm password field with '123456' on #txtCPassword
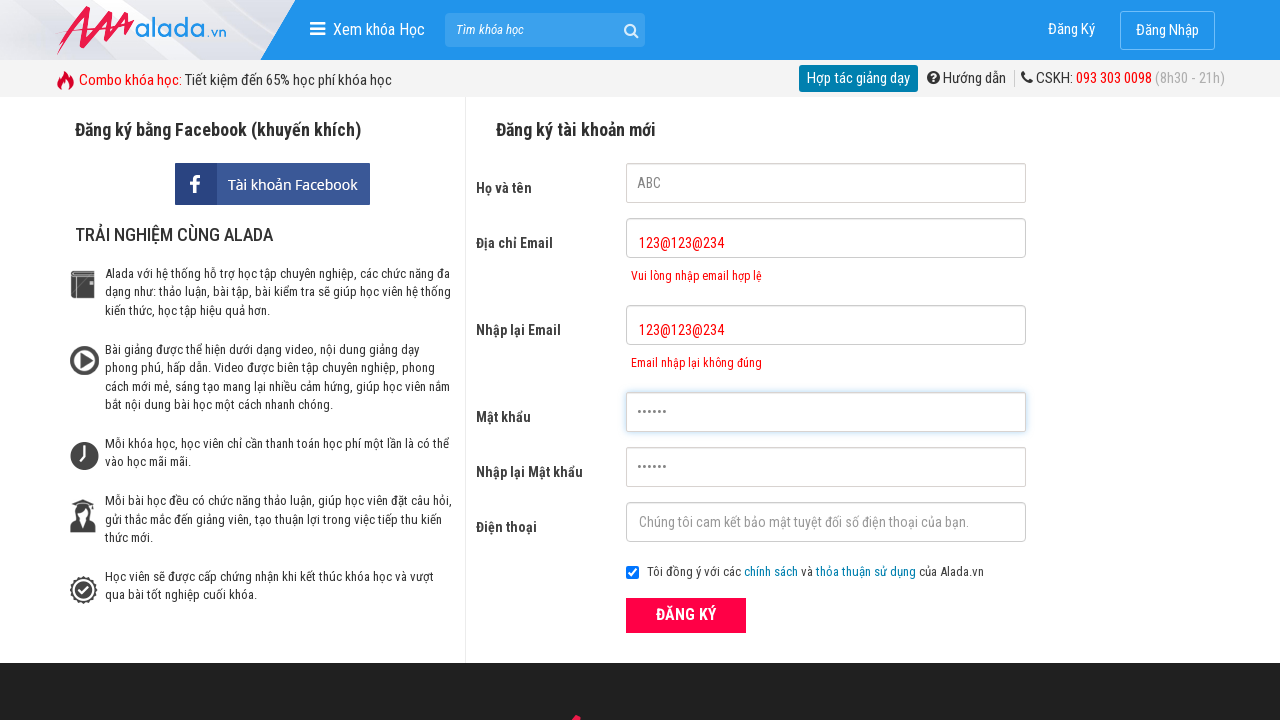

Filled phone field with '0322222222' on #txtPhone
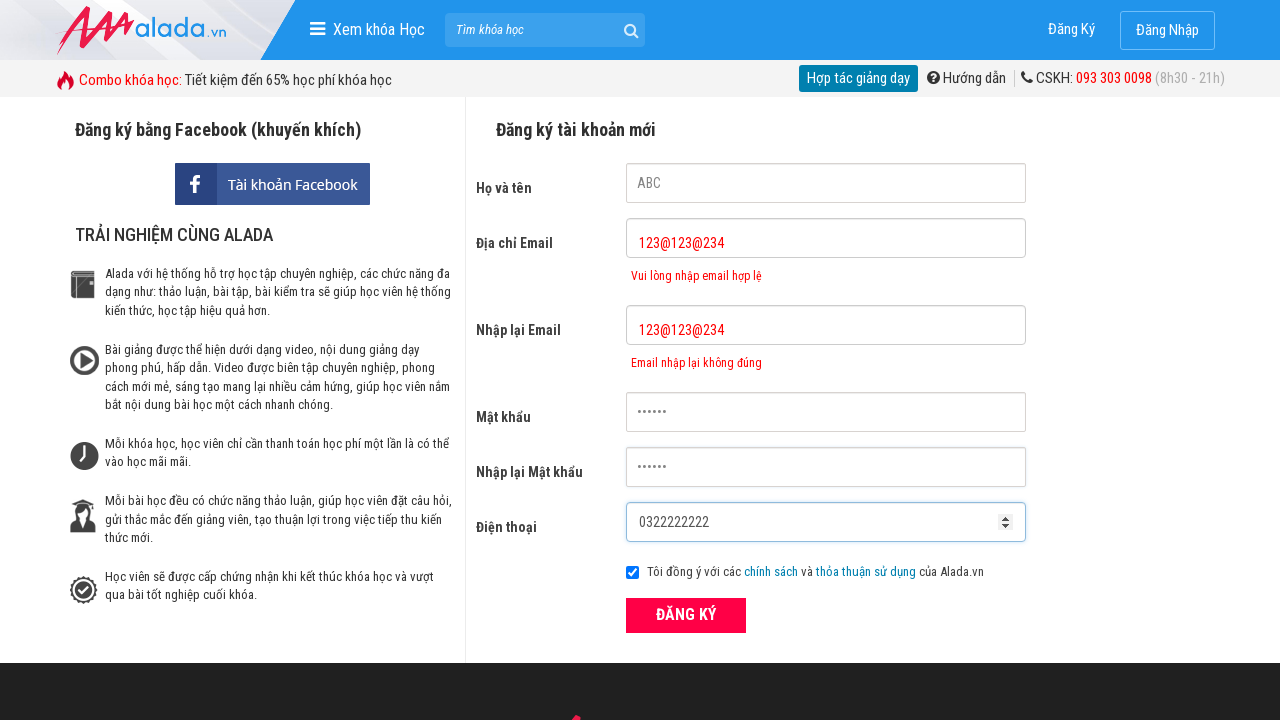

Clicked submit button to register at (686, 615) on button[type='submit']
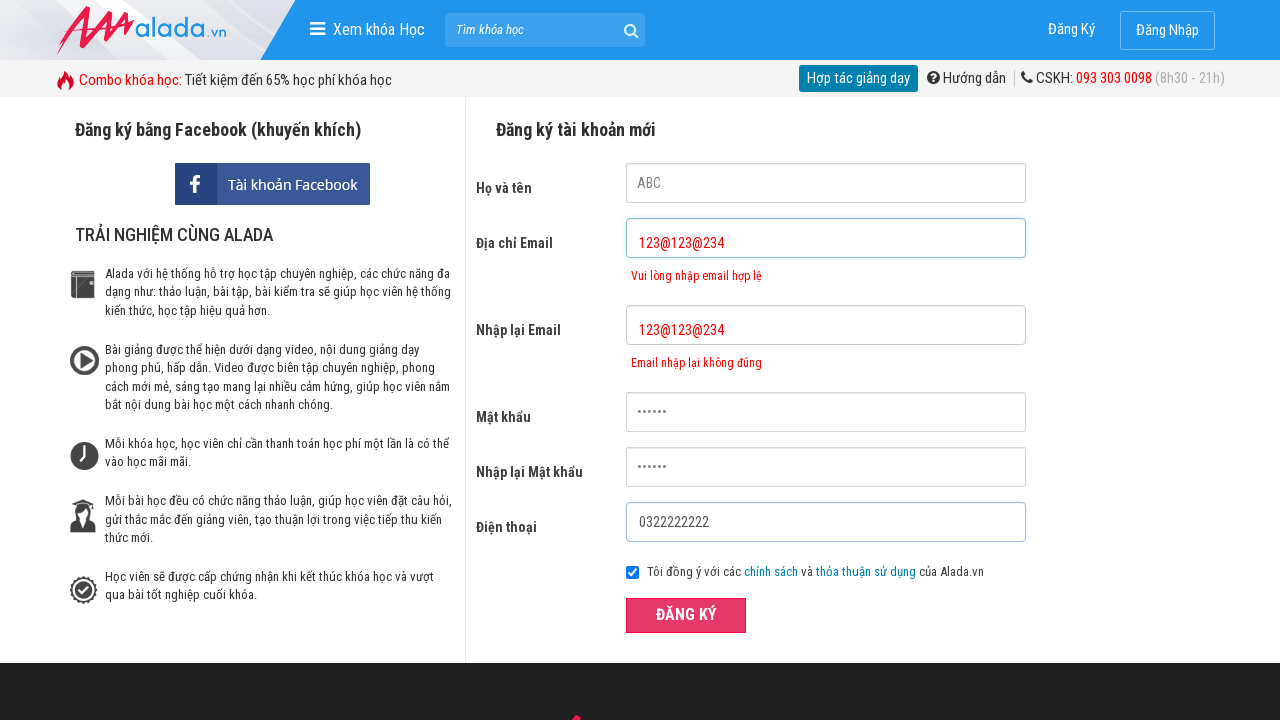

Email error message element appeared
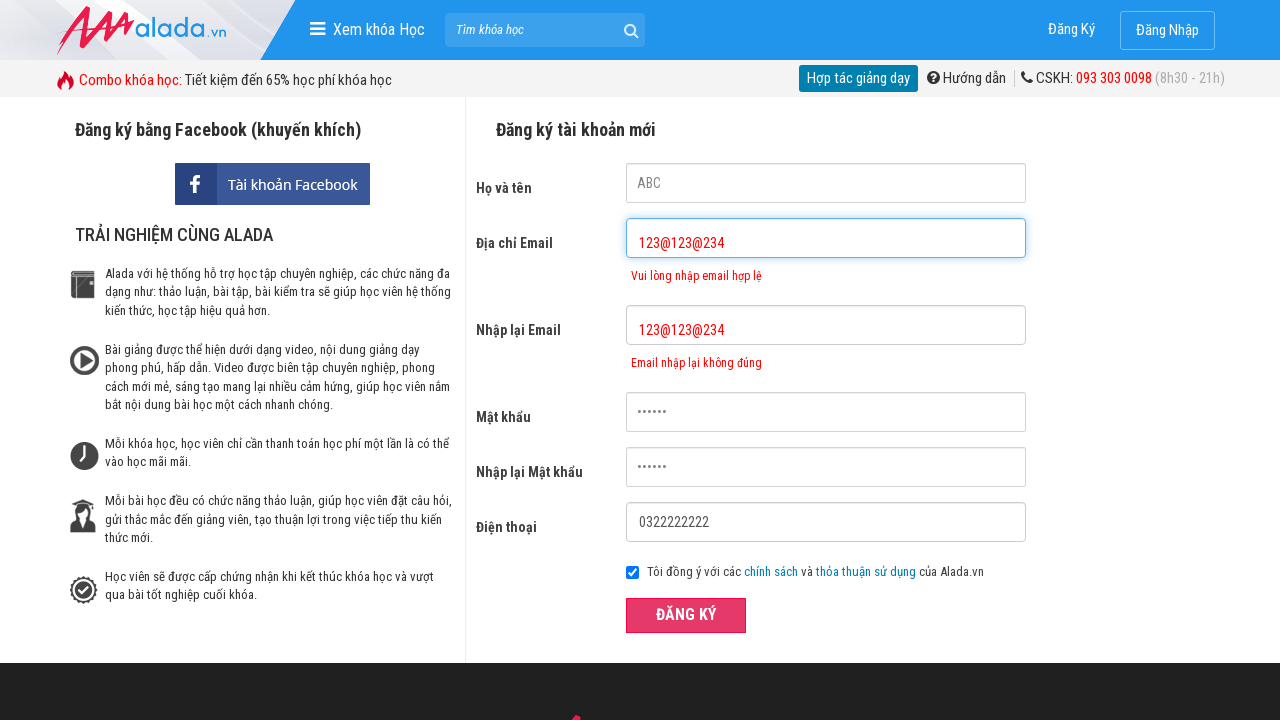

Verified email error message: 'Vui lòng nhập email hợp lệ'
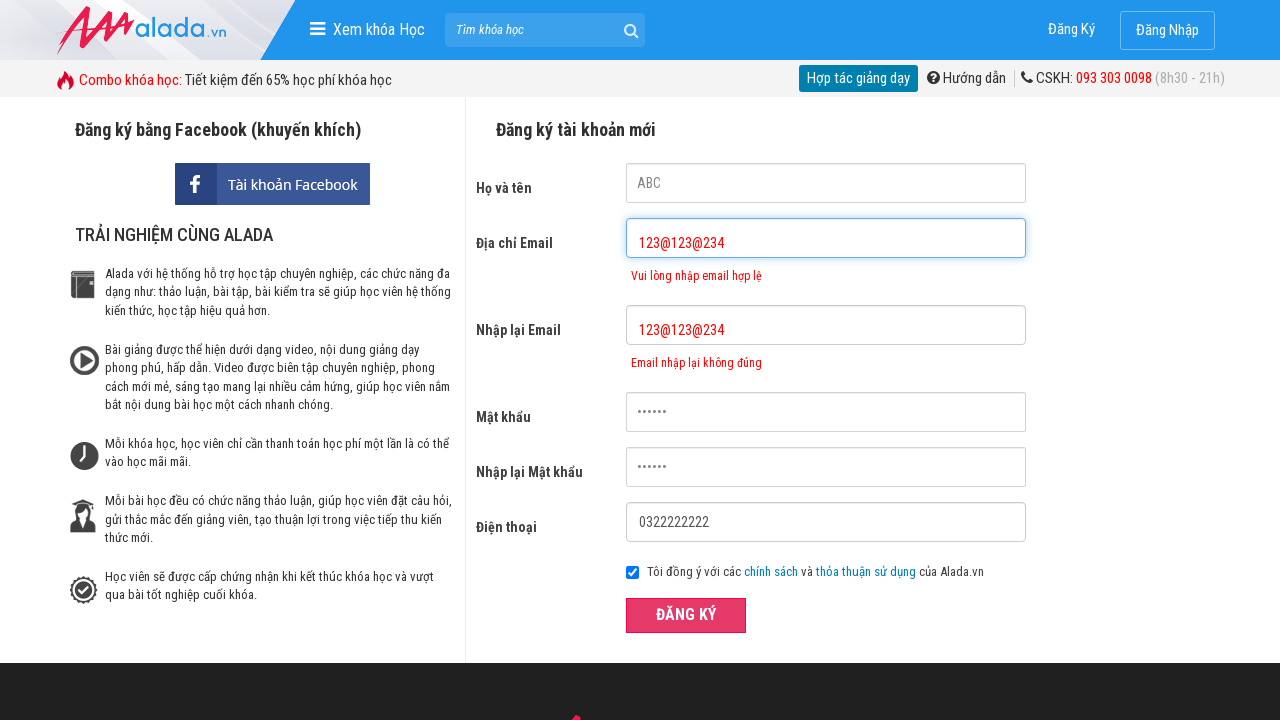

Verified confirm email error message: 'Email nhập lại không đúng'
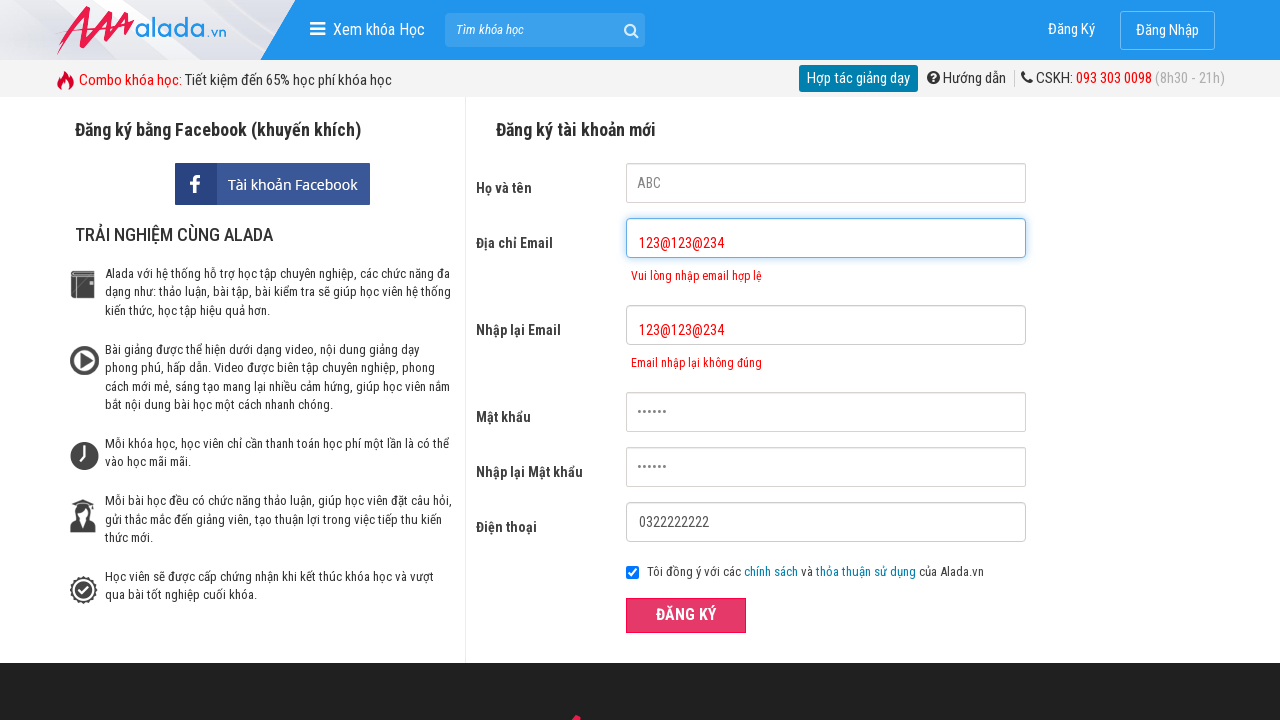

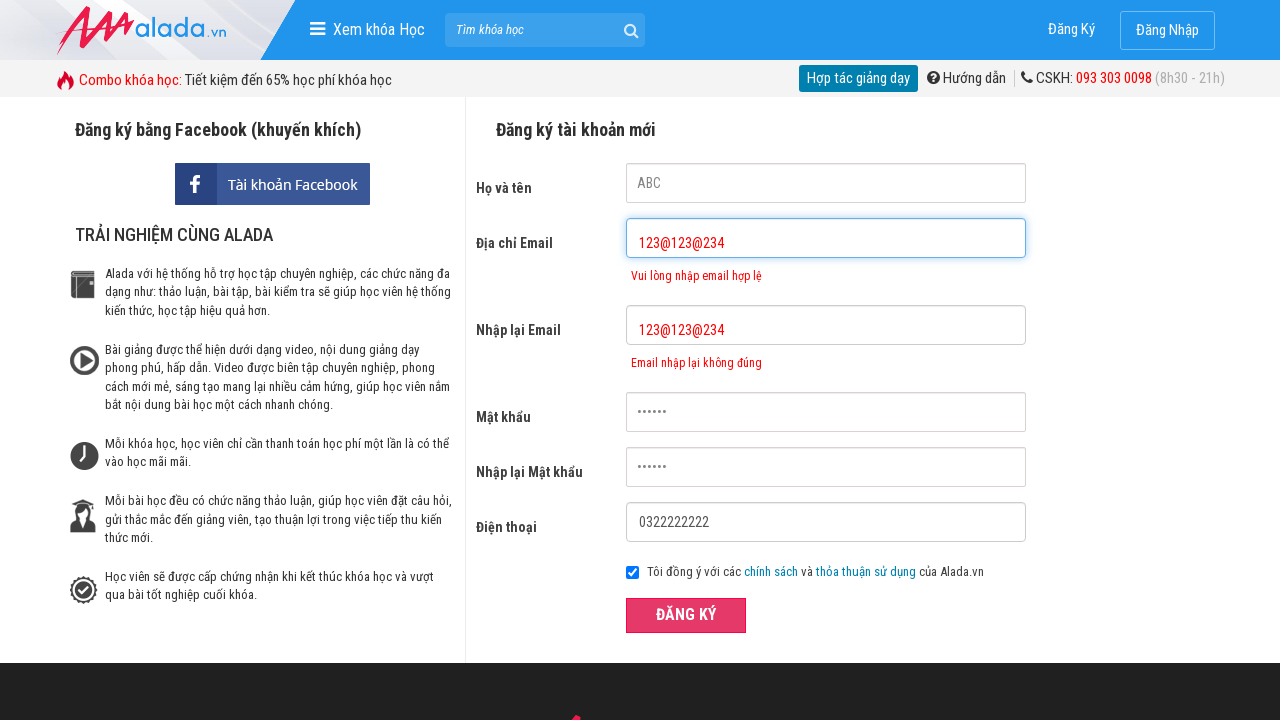